Tests browser navigation by going to a page, using back/forward navigation, and navigating to another URL

Starting URL: https://www.obsqurazone.com/

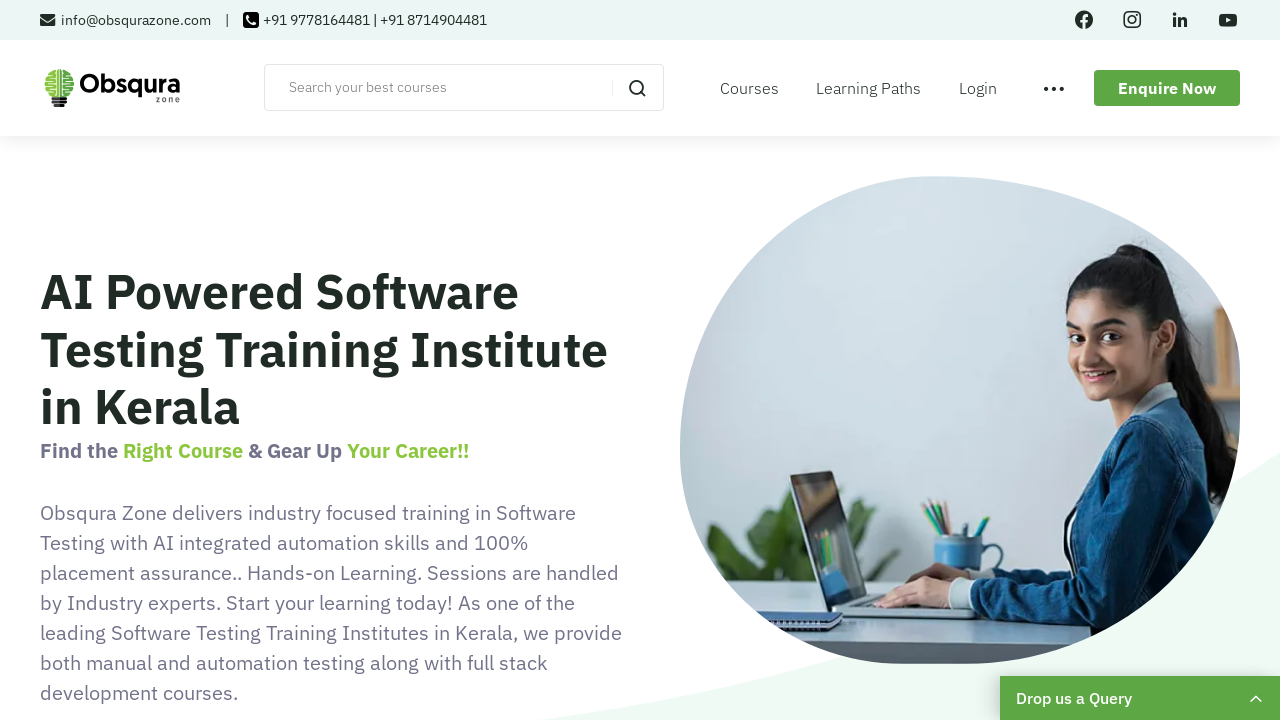

Navigated back in browser history
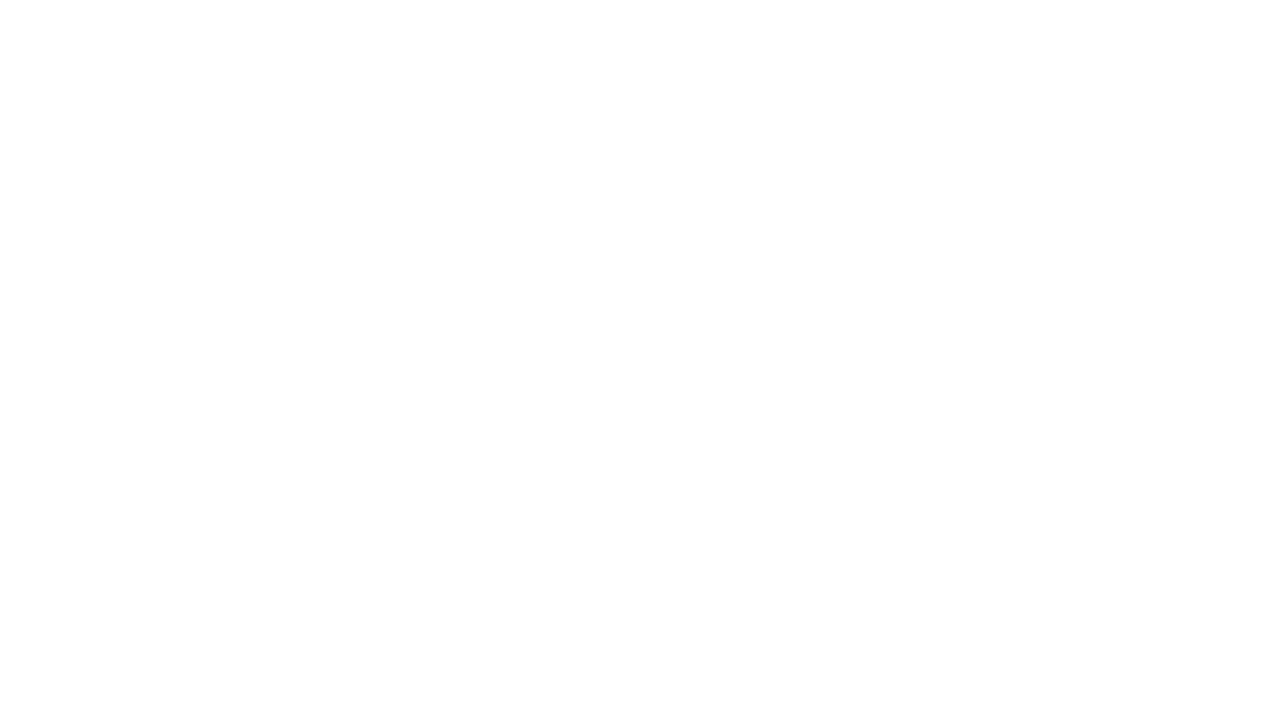

Navigated forward in browser history to return to obsqurazone.com
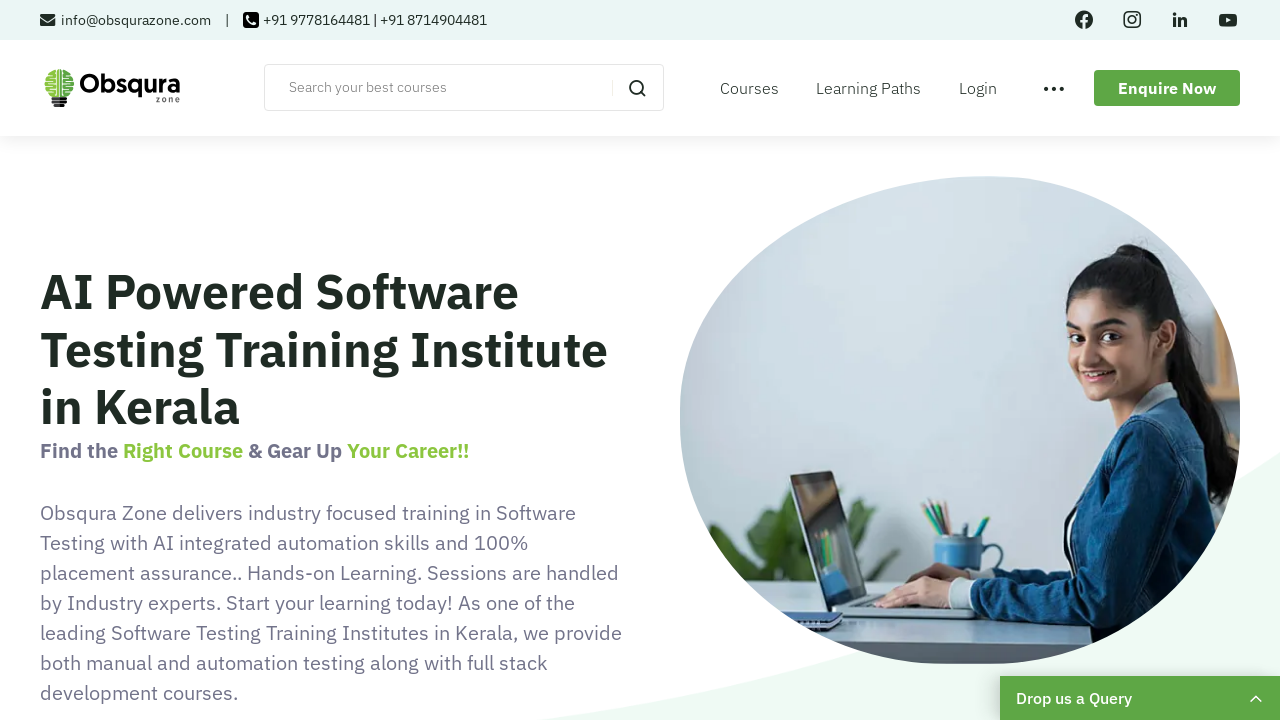

Navigated to https://www.selenium.dev/
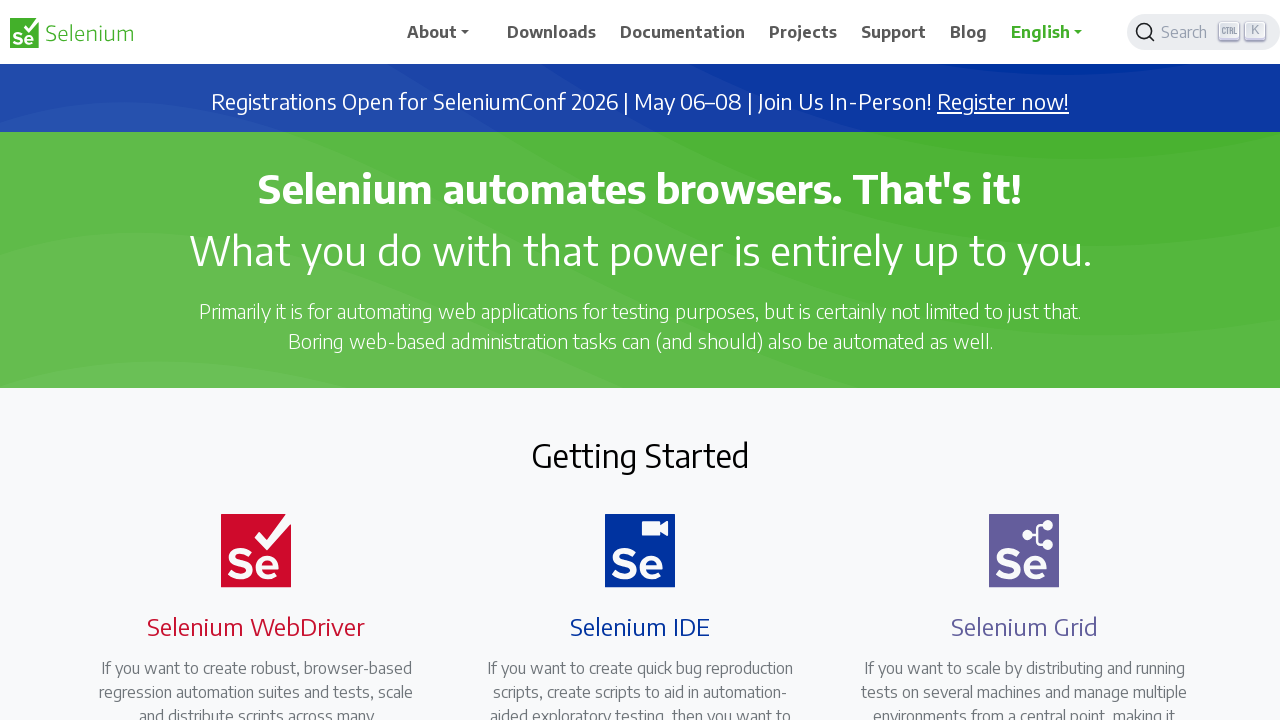

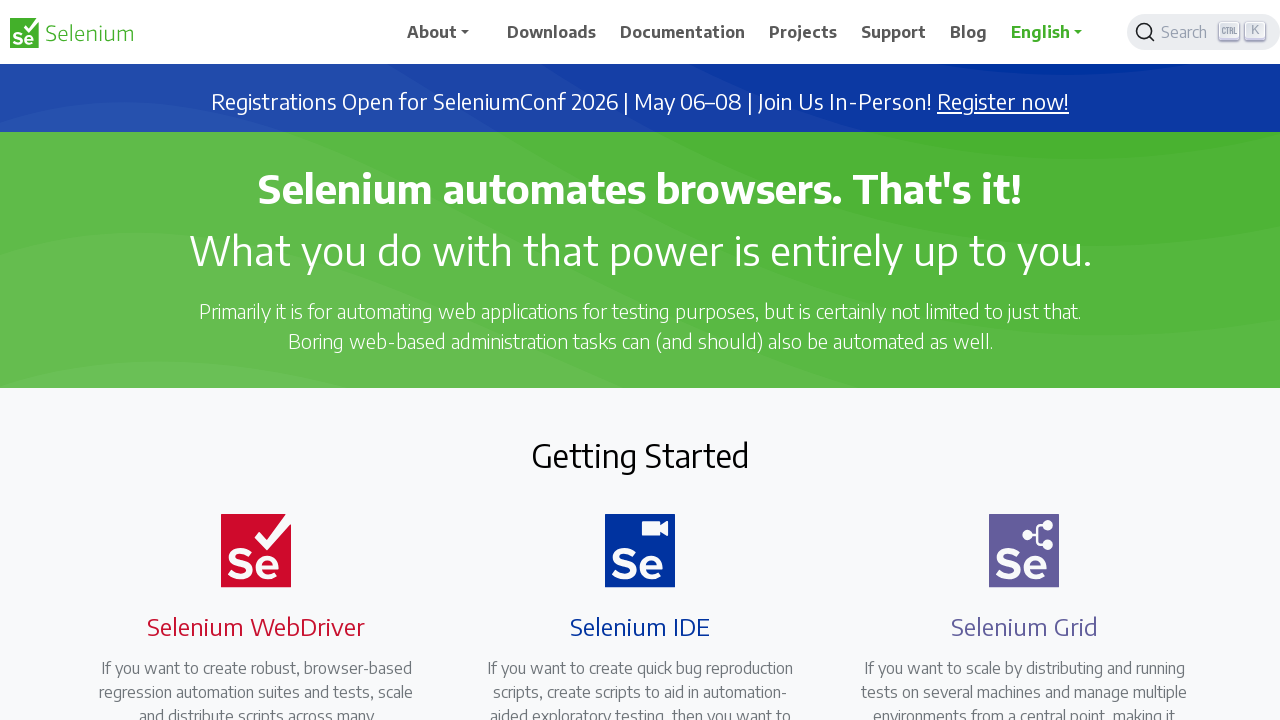